Tests a sign-up form by filling in first name, last name, and email fields, then submitting the form

Starting URL: http://secure-retreat-92358.herokuapp.com

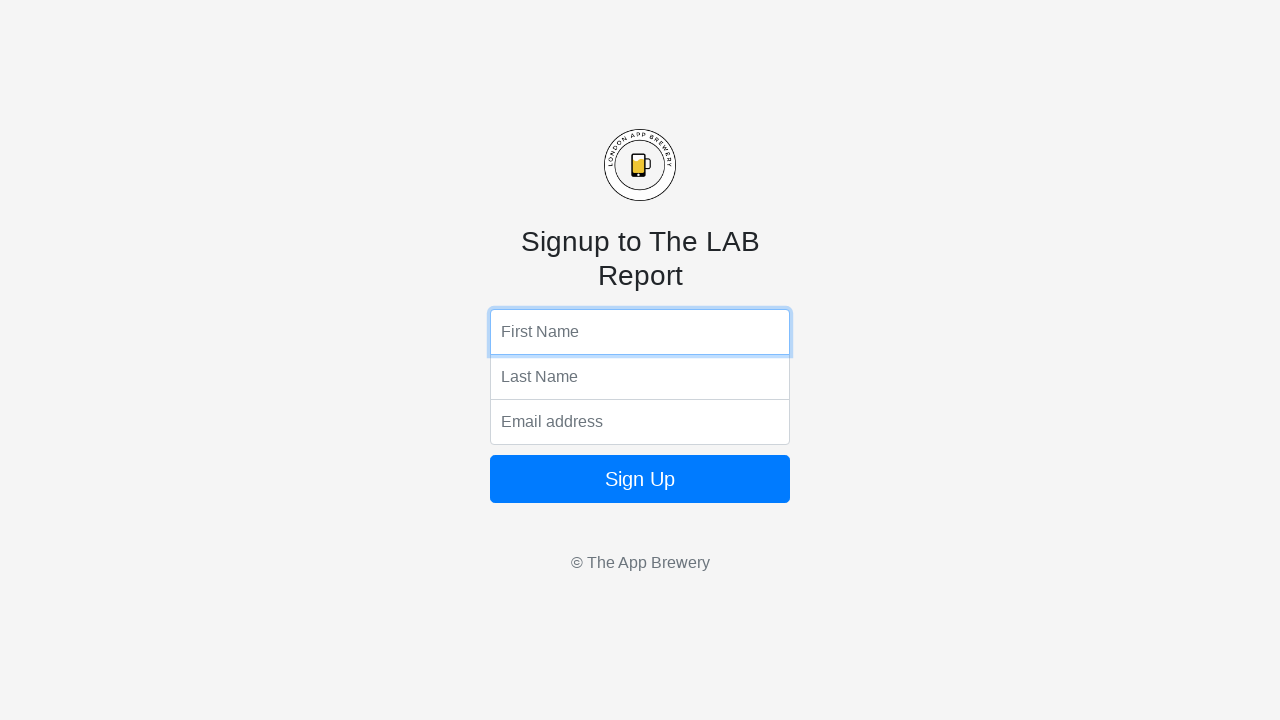

Navigated to sign-up form page
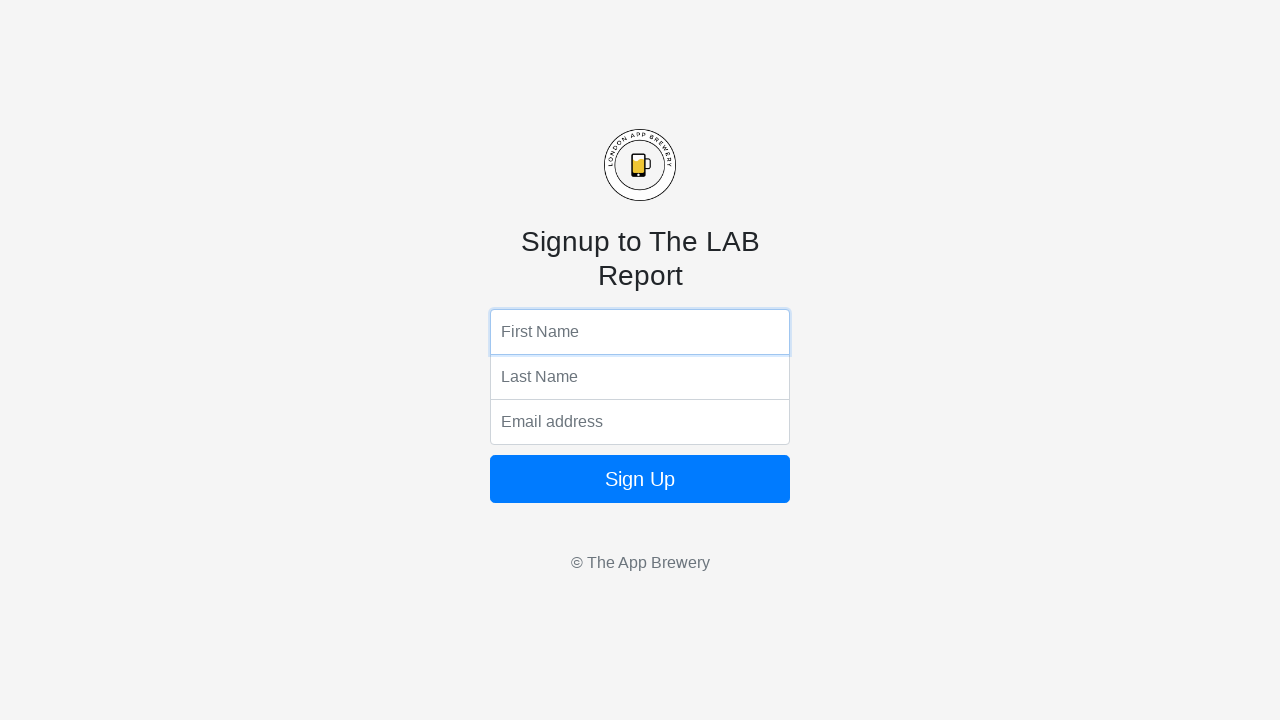

Filled first name field with 'John' on input[name='fName']
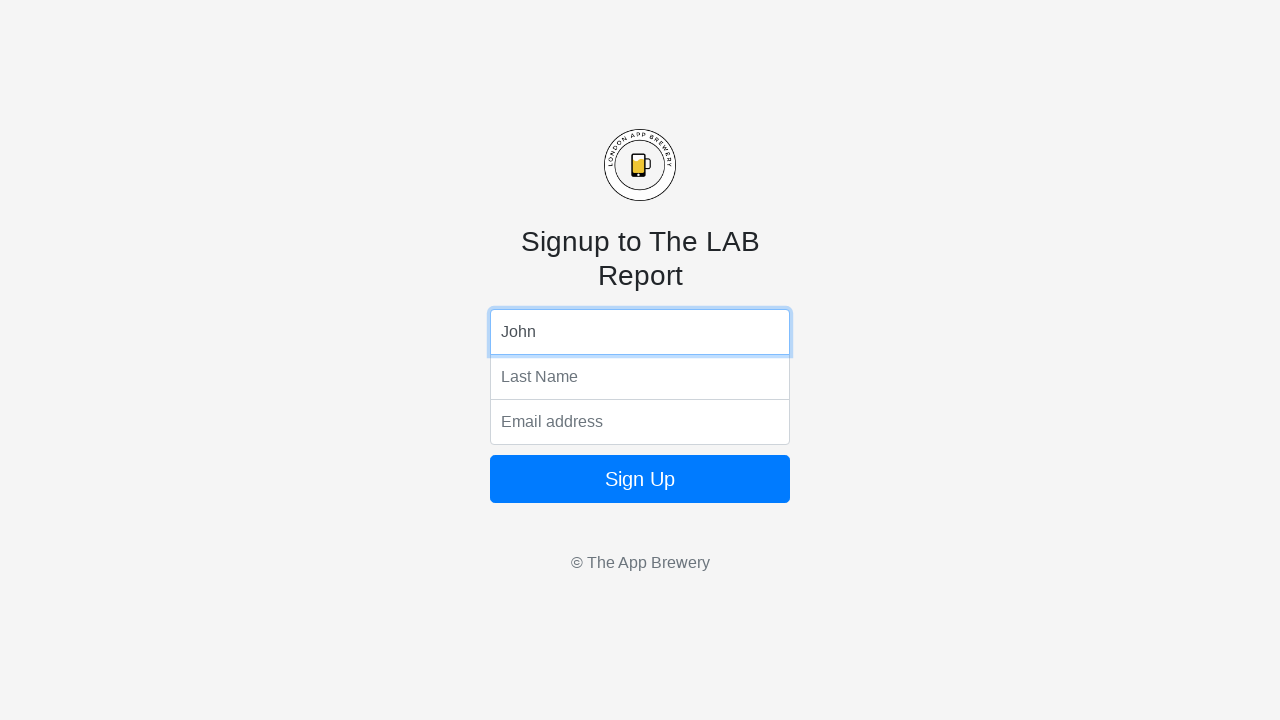

Filled last name field with 'Smith' on input[name='lName']
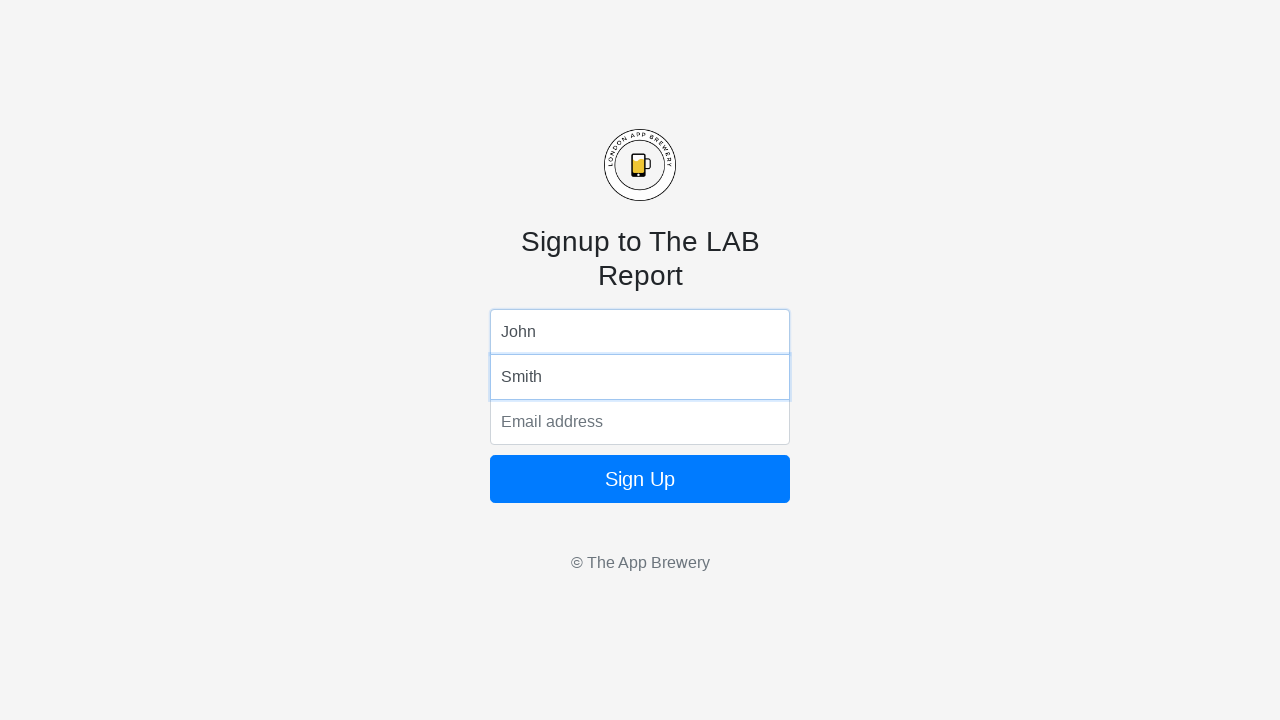

Filled email field with 'johnsmith2024@gmail.com' on input[name='email']
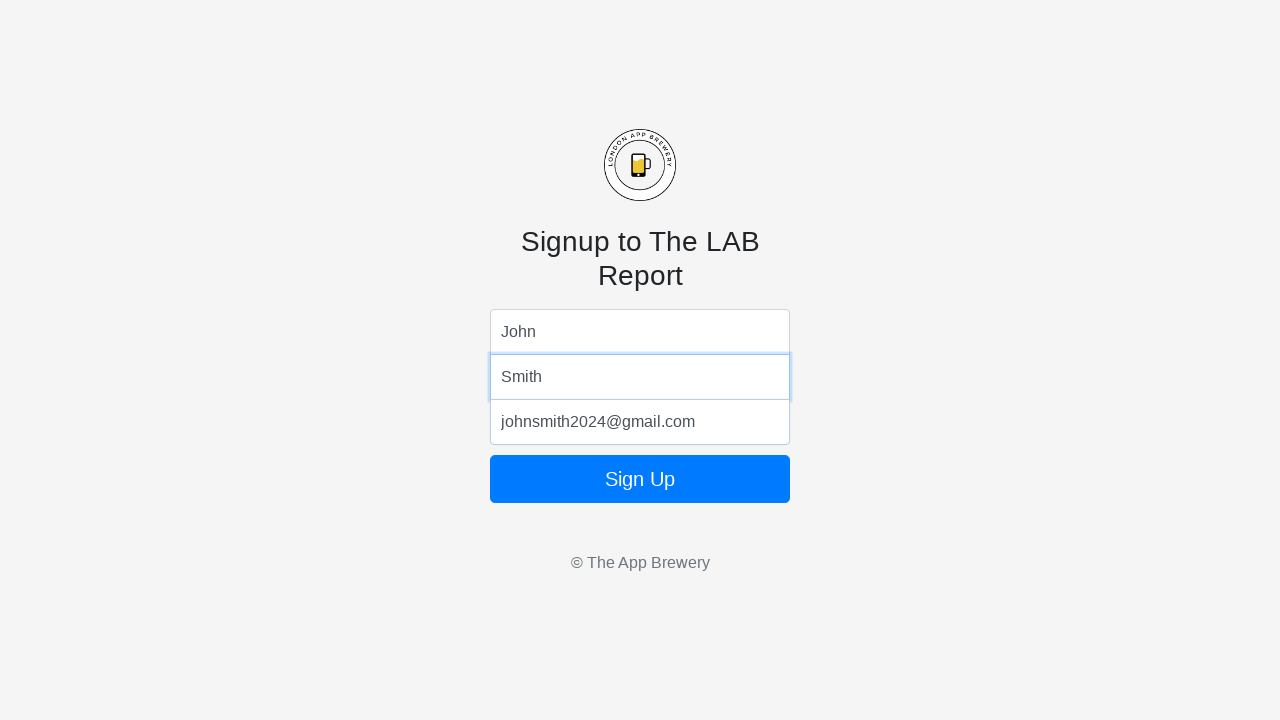

Clicked sign-up form submit button at (640, 479) on form button
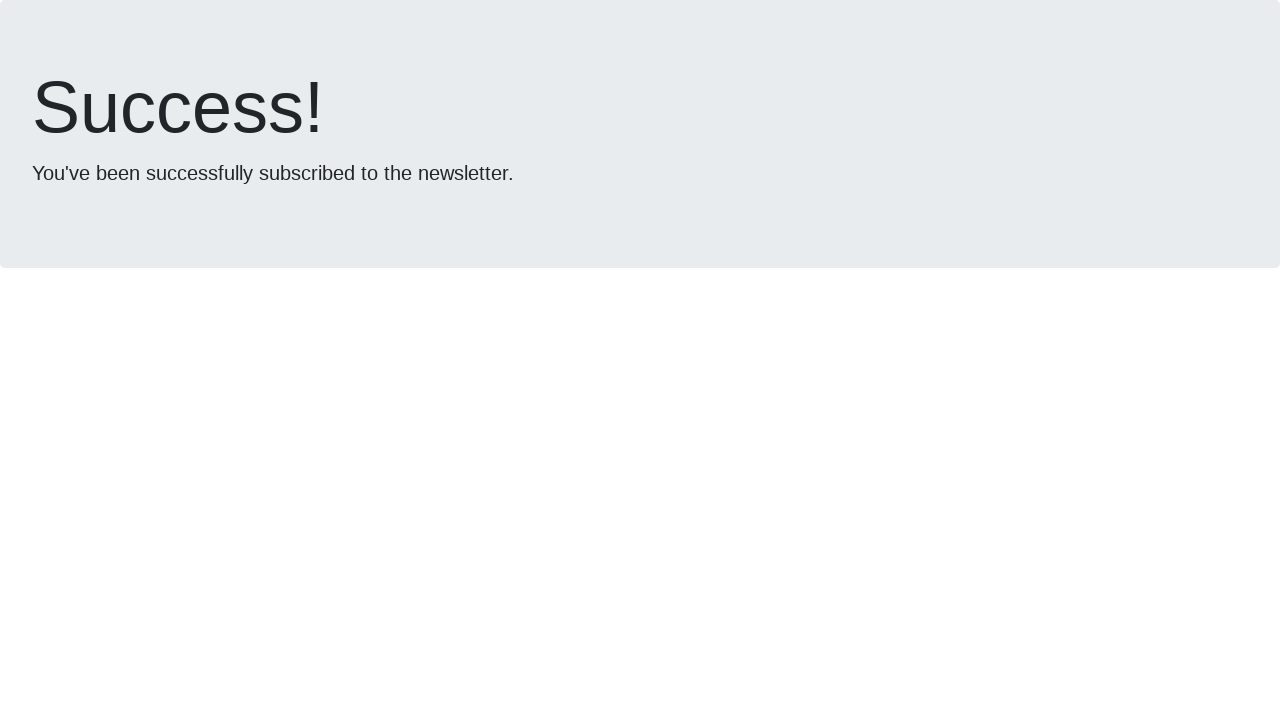

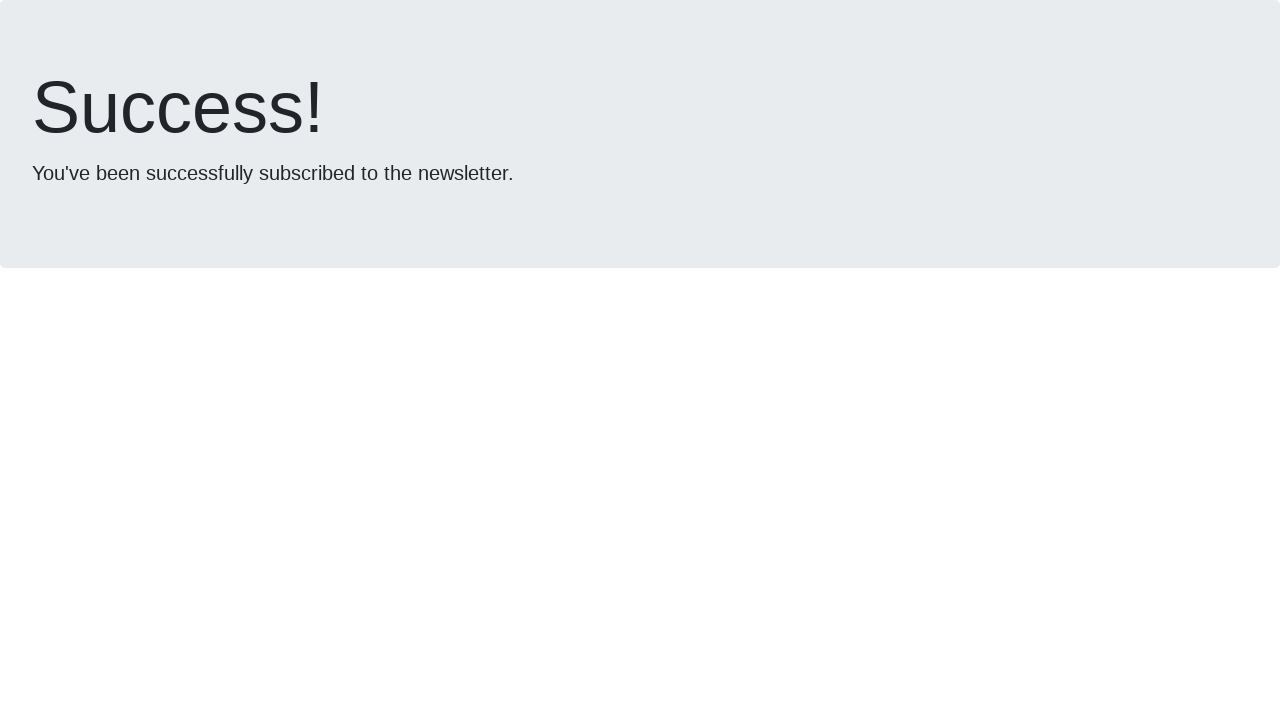